Tests clicking a button that triggers a JS Confirm dialog and accepting it with OK

Starting URL: http://the-internet.herokuapp.com/javascript_alerts

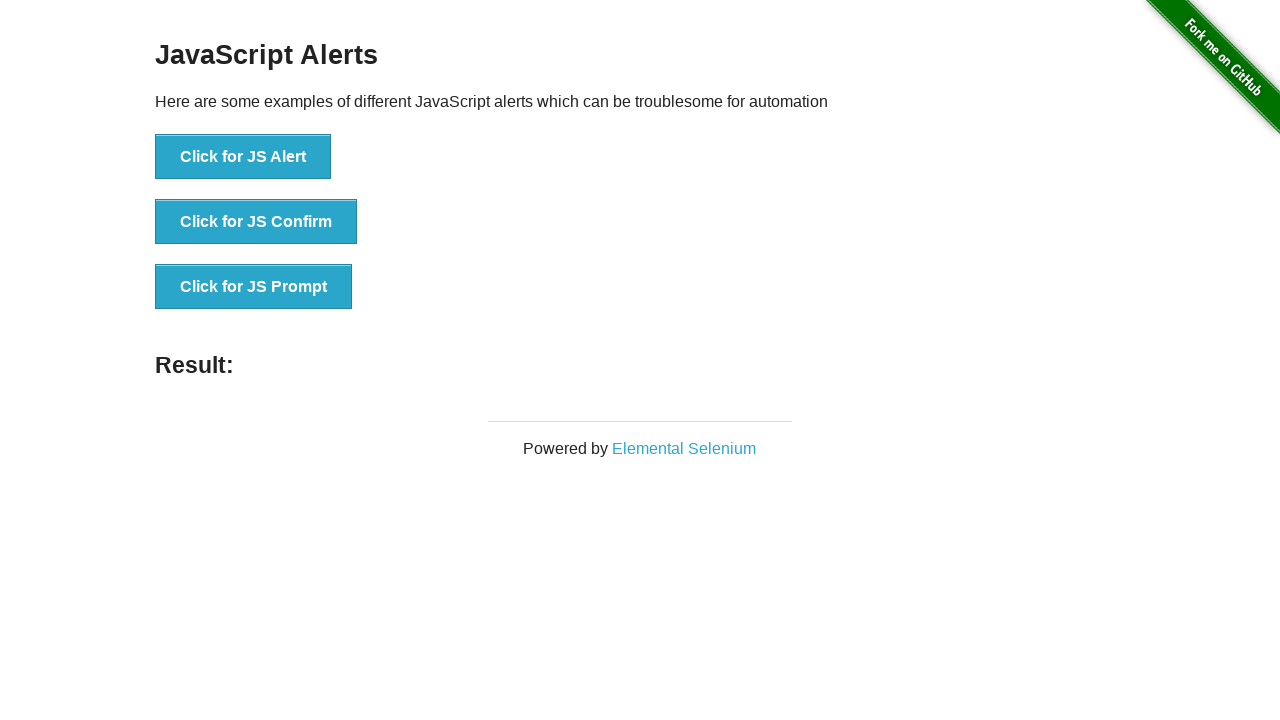

Set up dialog handler to accept confirmation dialogs
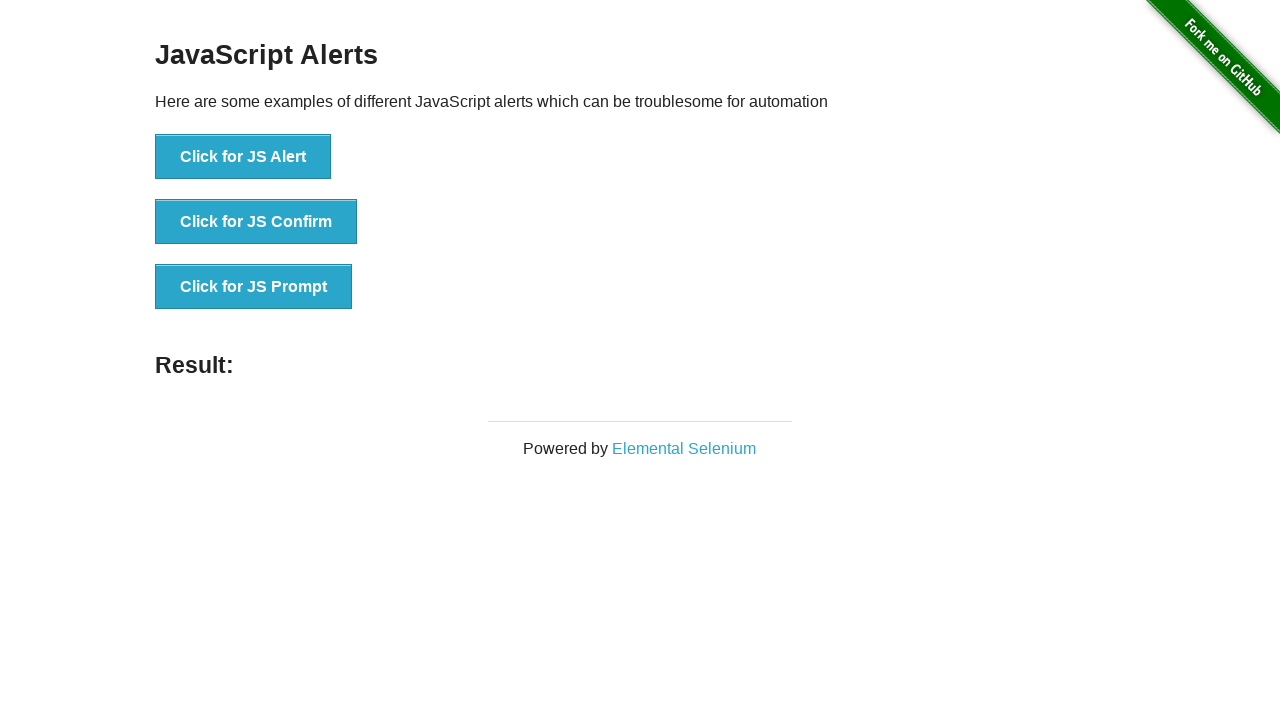

Clicked the JS Confirm button at (256, 222) on xpath=//*[@id="content"]/div/ul/li[2]/button
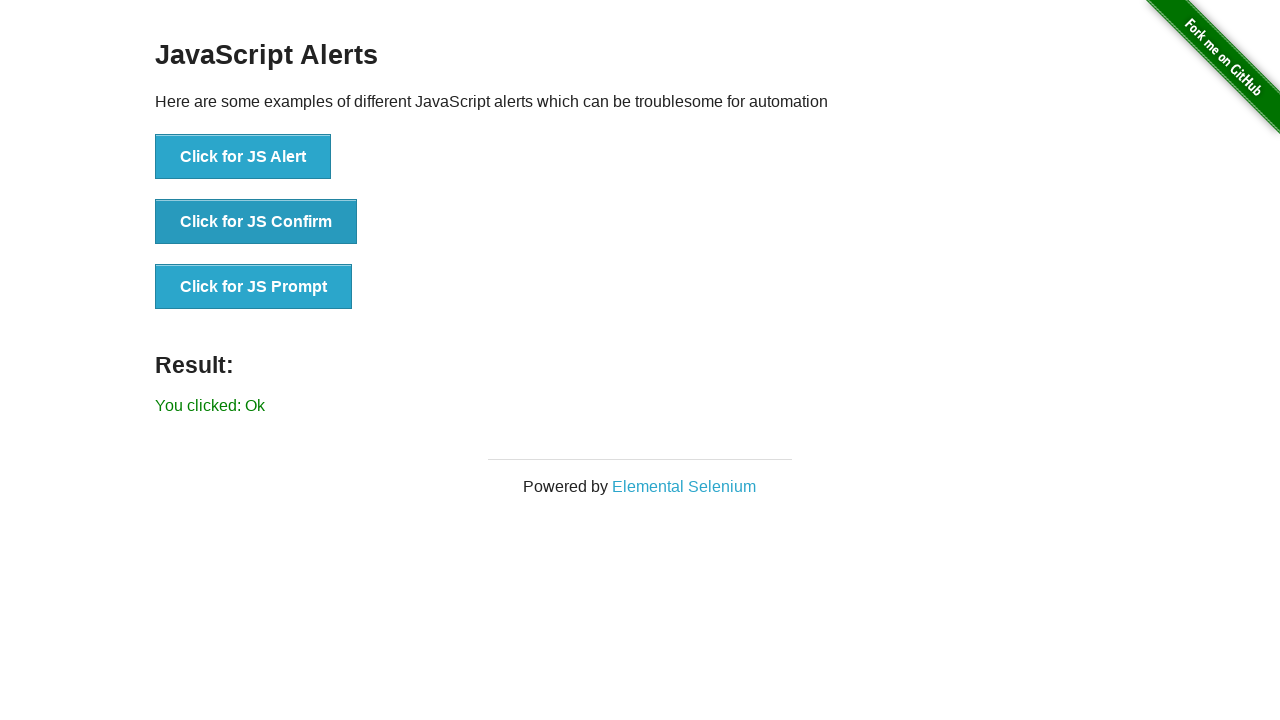

Confirmed result message appeared after accepting the dialog
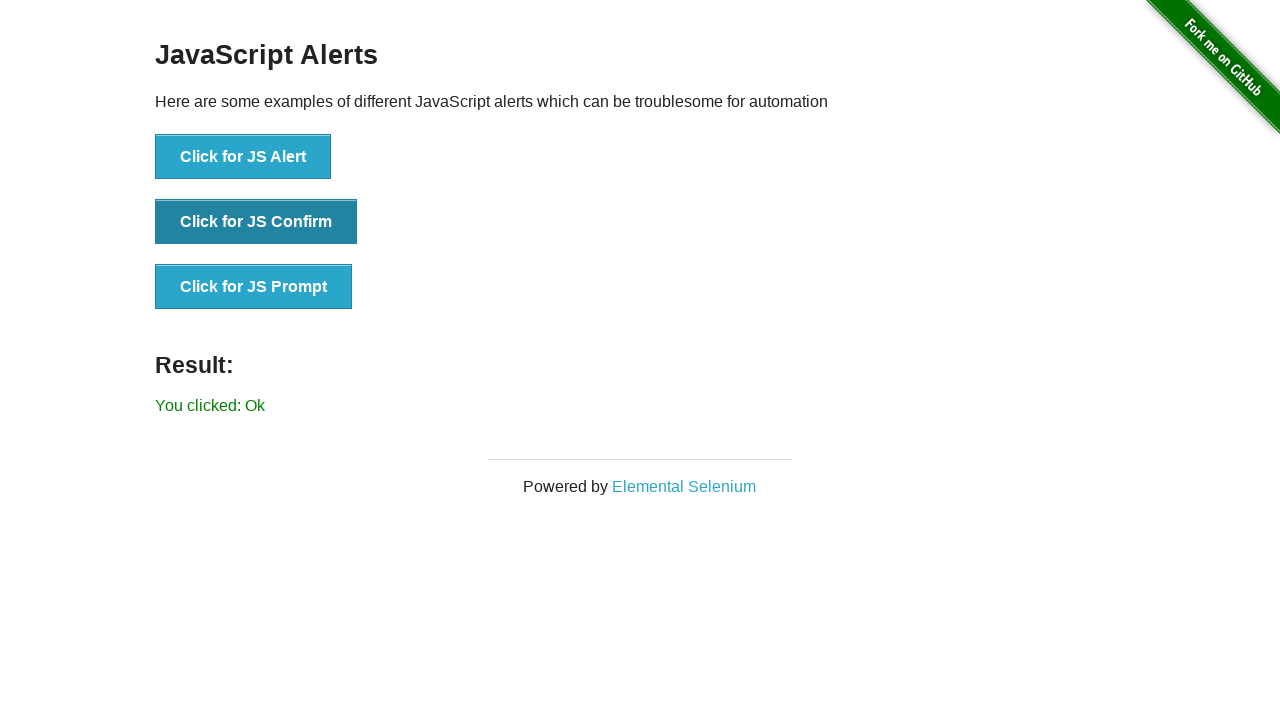

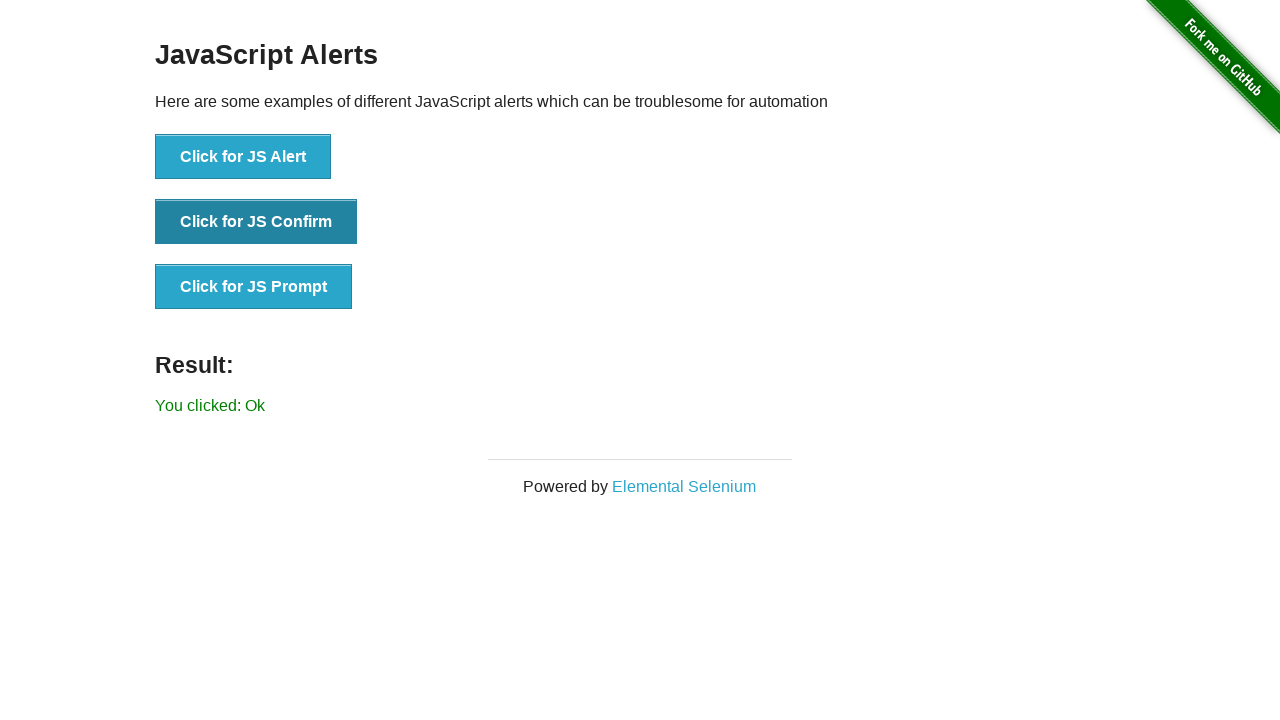